Tests modal dialog functionality by opening a modal and closing it using JavaScript execution

Starting URL: https://formy-project.herokuapp.com/modal

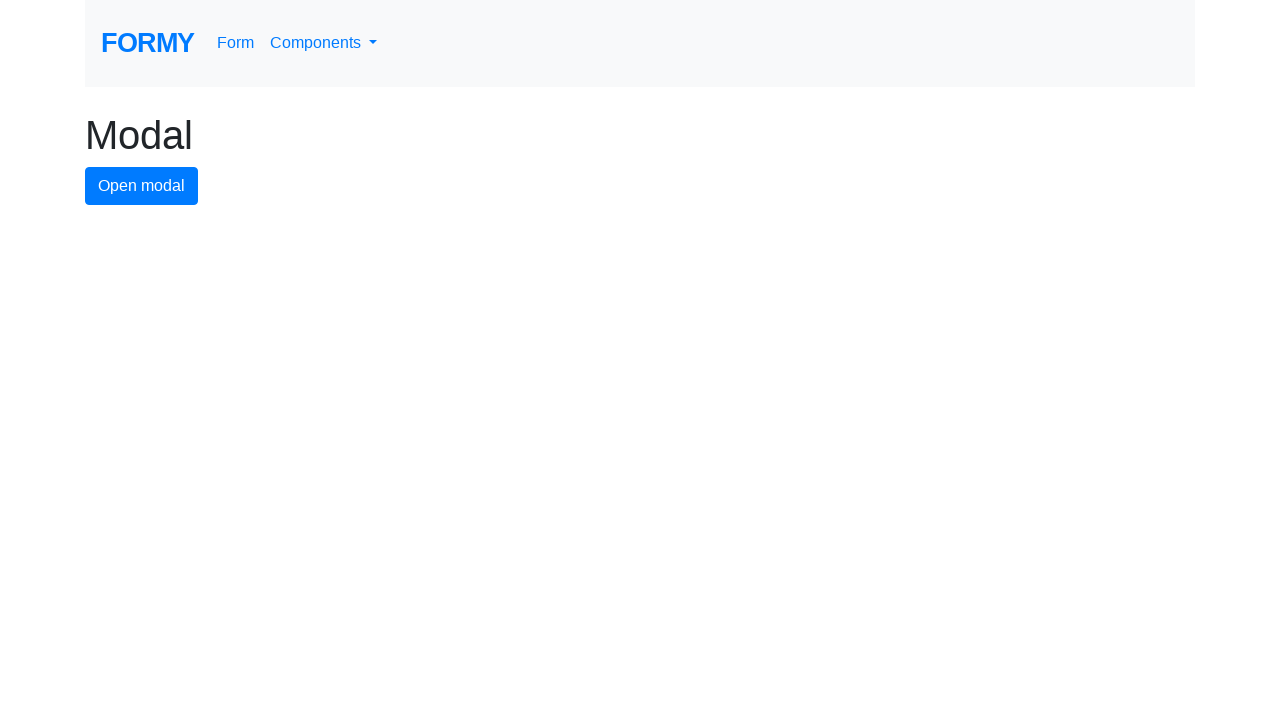

Clicked modal button to open modal dialog at (142, 186) on #modal-button
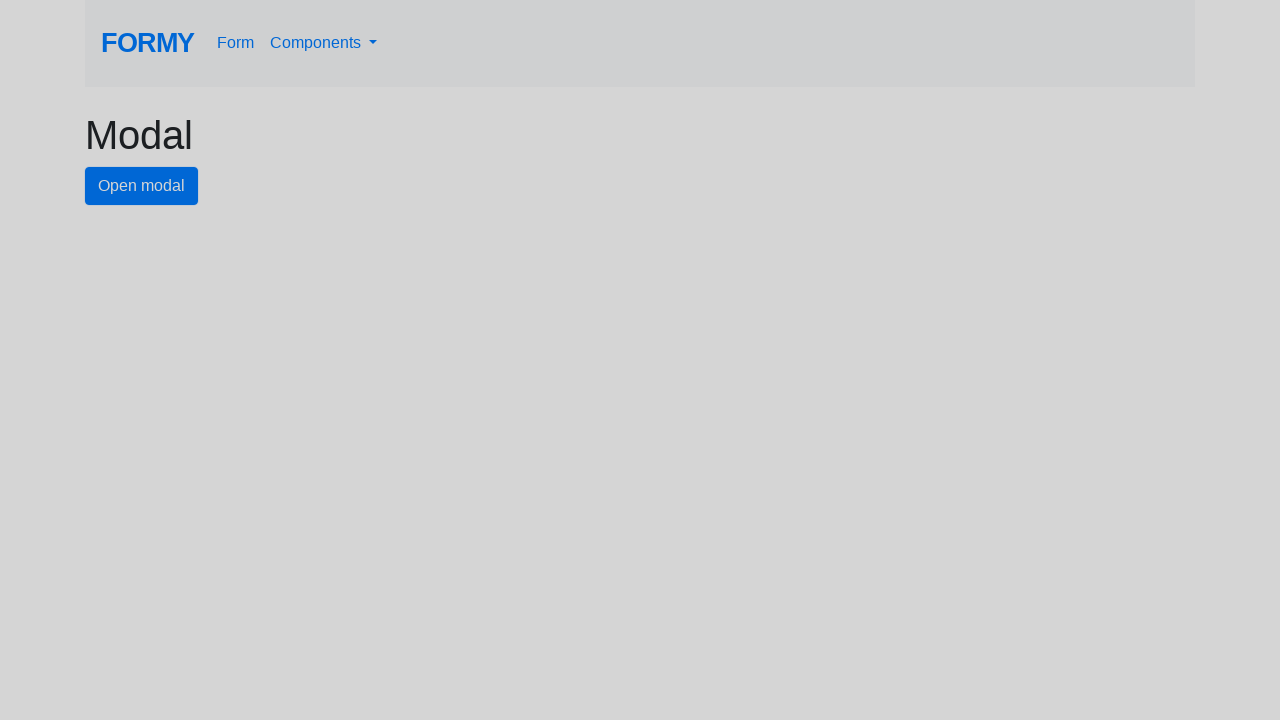

Modal dialog appeared and close button is visible
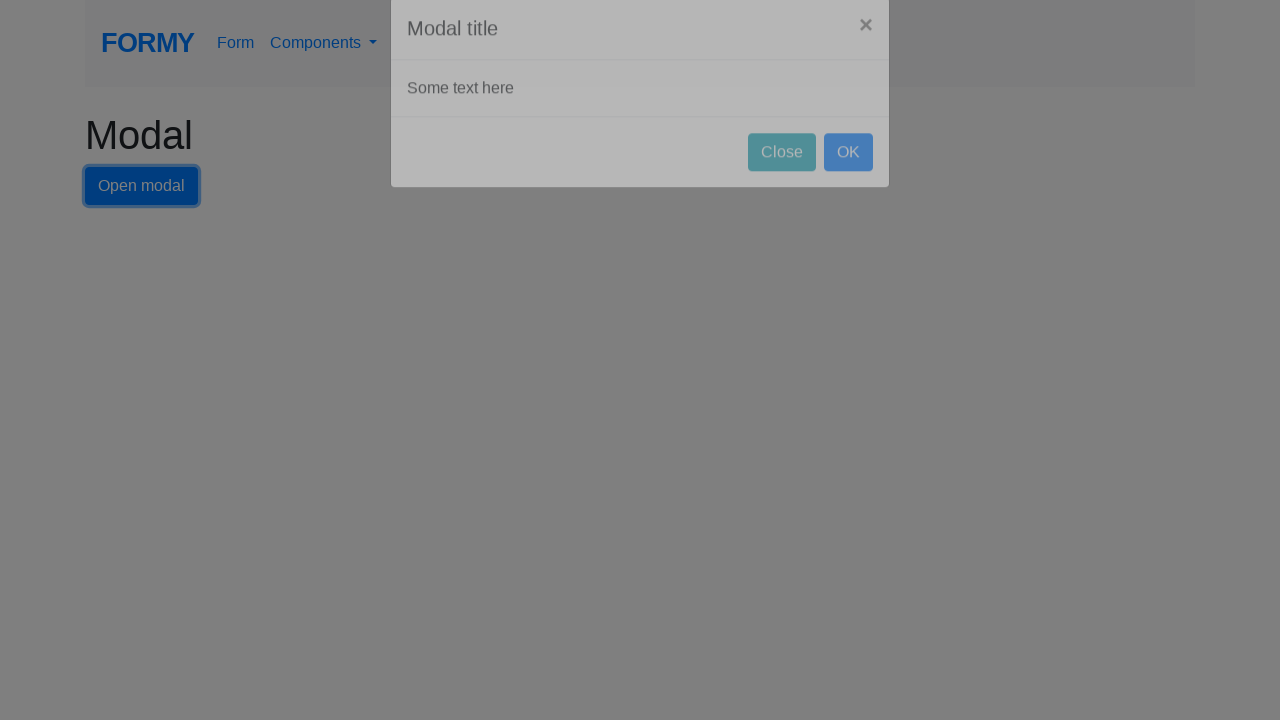

Executed JavaScript to click close button and dismiss modal
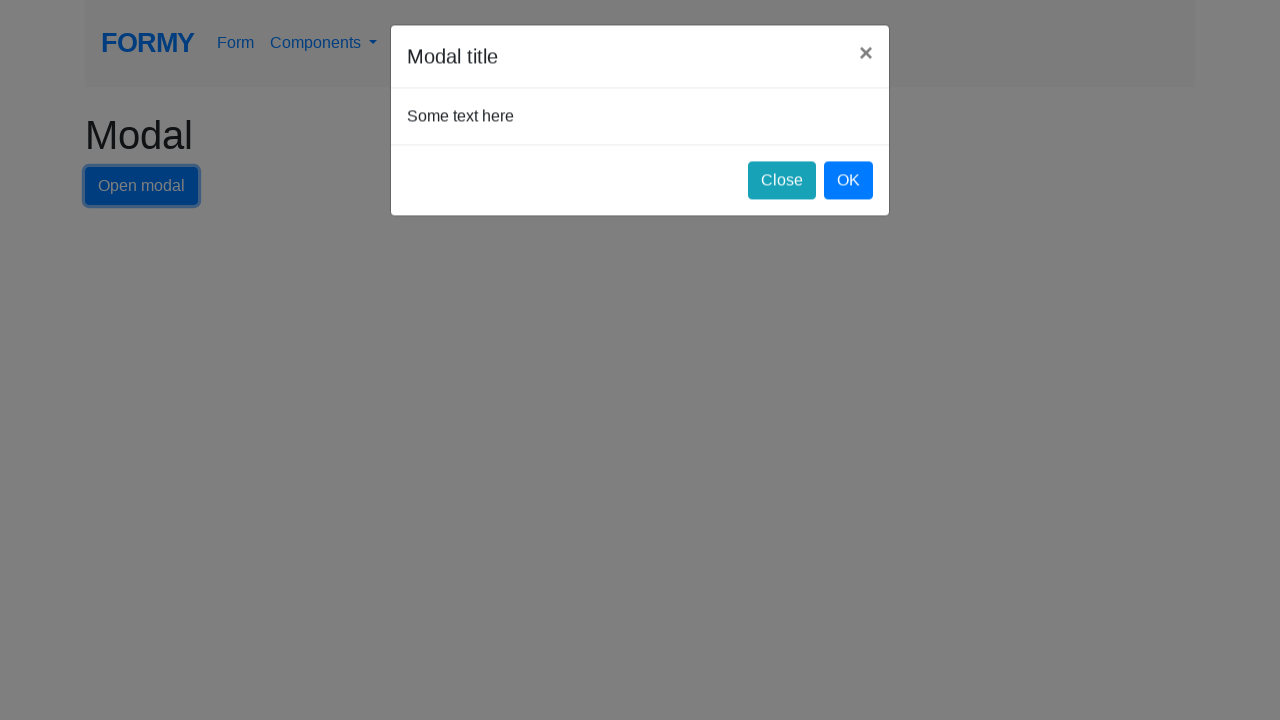

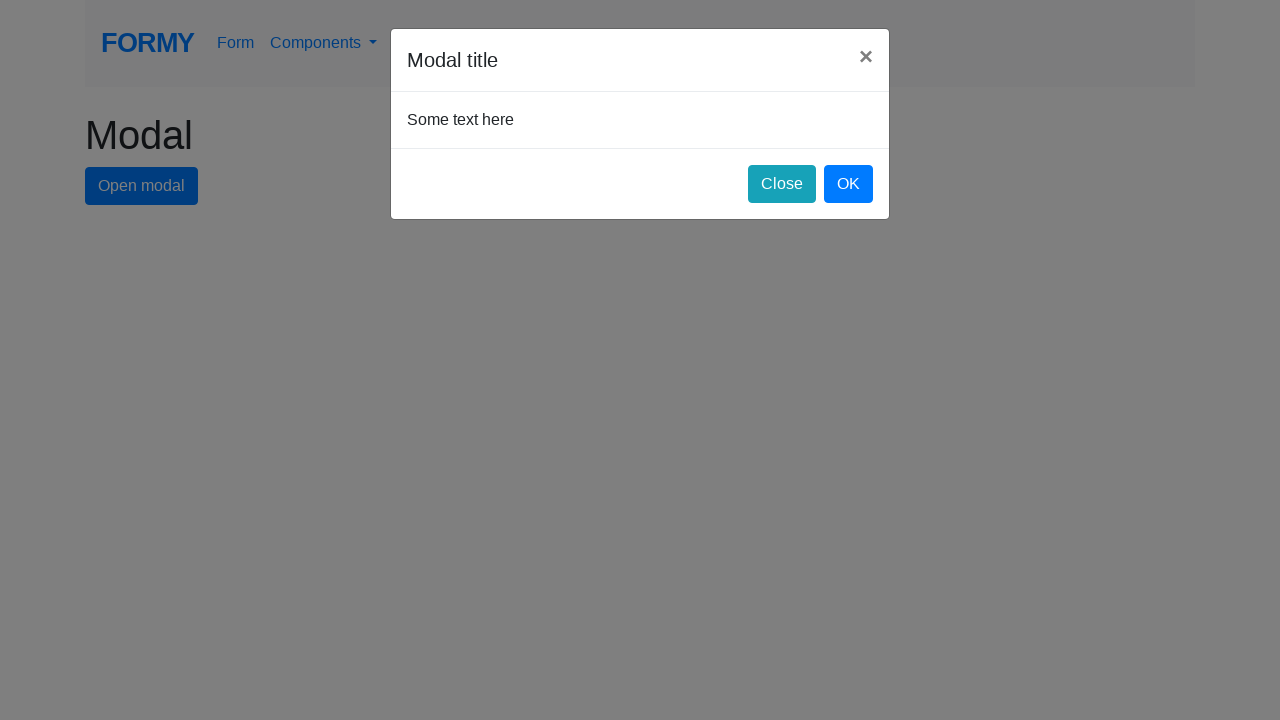